Tests browser alert handling by clicking a button that triggers an alert and then dismissing it

Starting URL: https://demo.automationtesting.in/Alerts.html

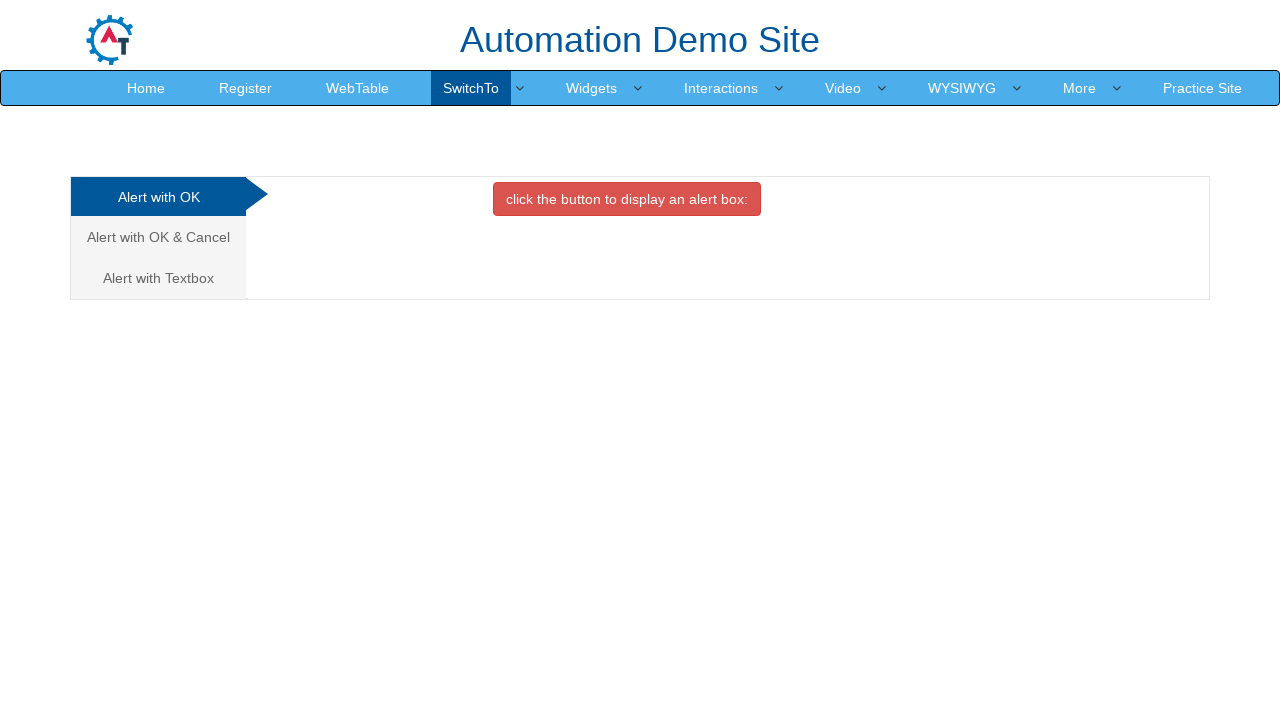

Clicked the button that triggers the alert at (627, 199) on .btn.btn-danger
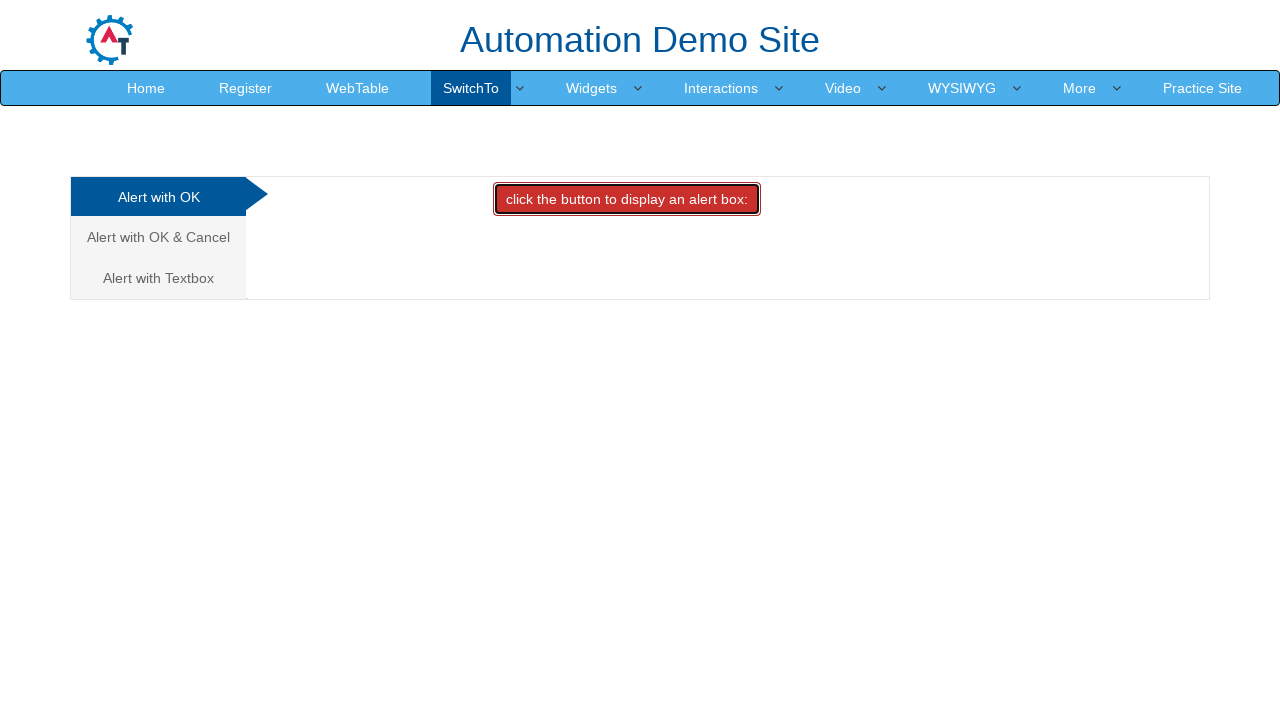

Set up dialog handler to dismiss alerts
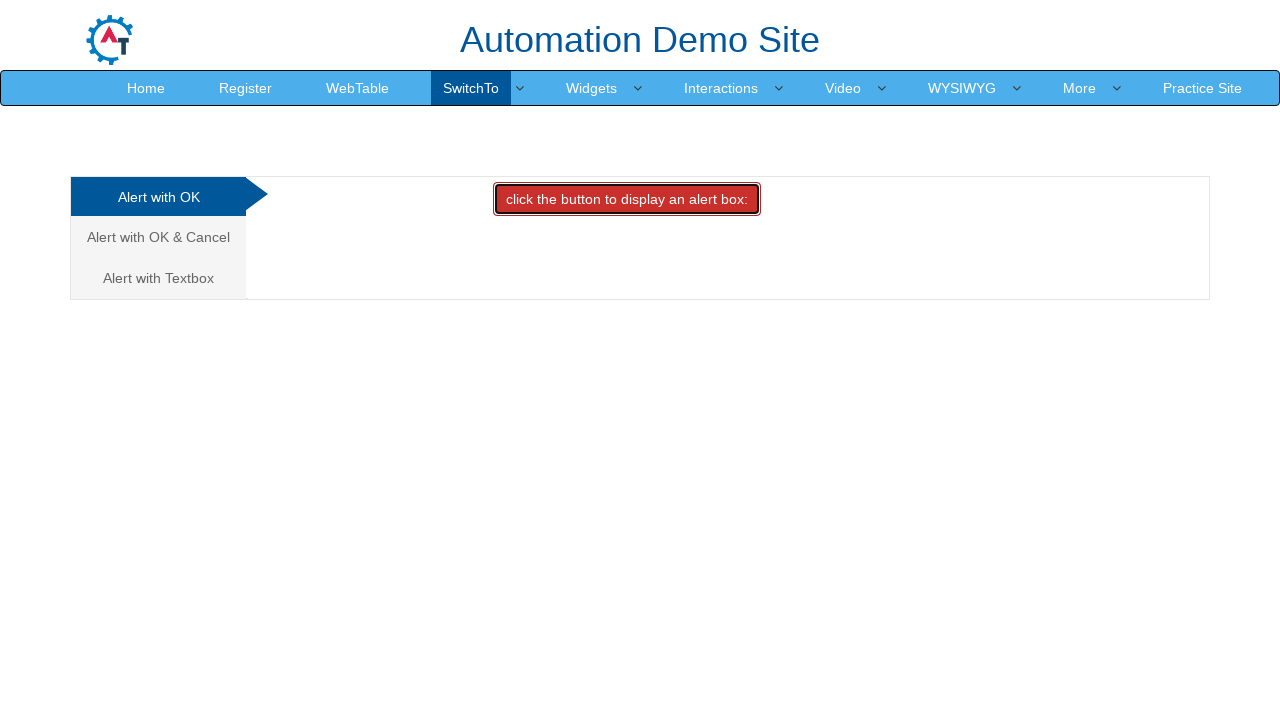

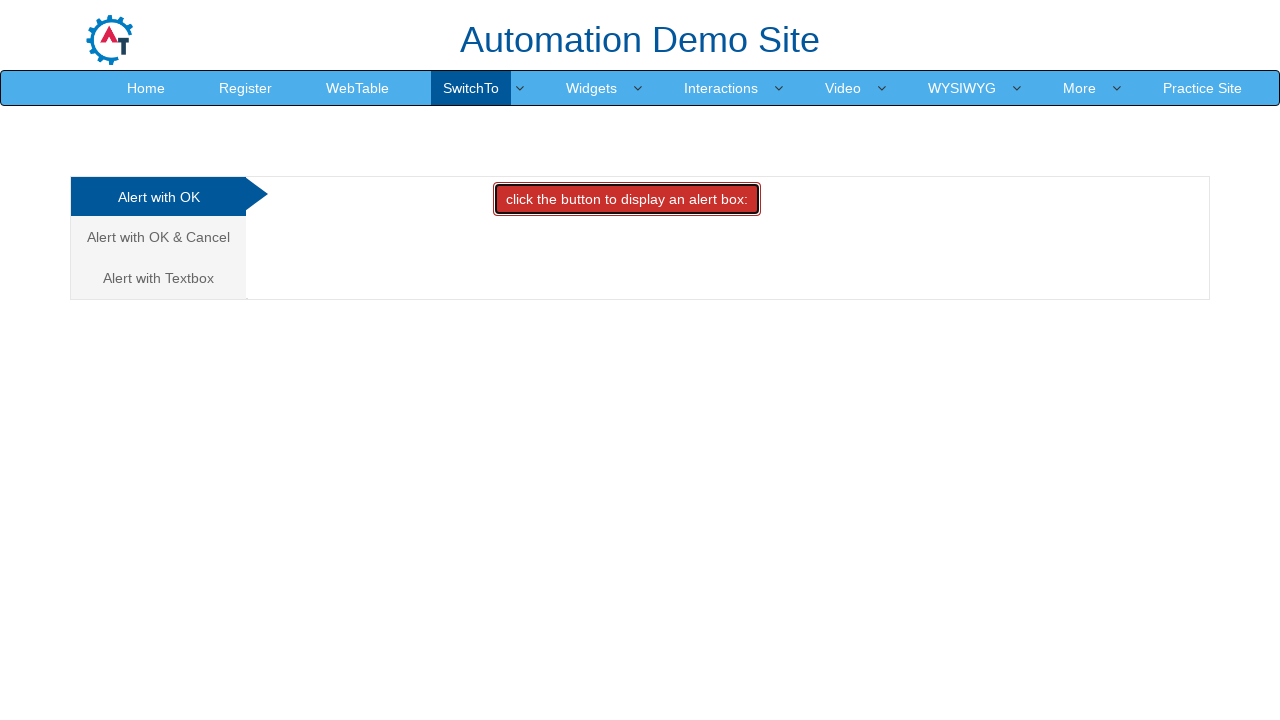